Tests adding a new todo item to the TodoMVC application by clicking the input field, filling it with a task description, and pressing Enter to submit

Starting URL: https://demo.playwright.dev/todomvc/#/

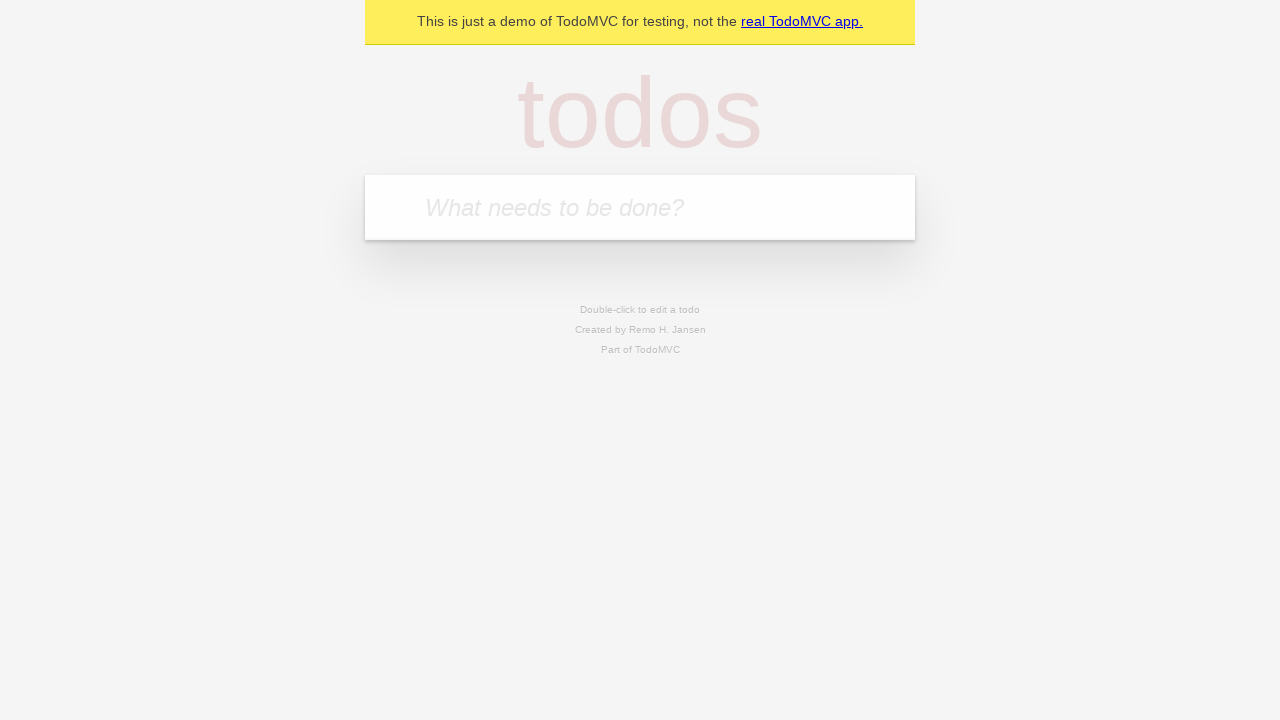

Clicked on the todo input field at (640, 207) on internal:attr=[placeholder="What needs to be done?"i]
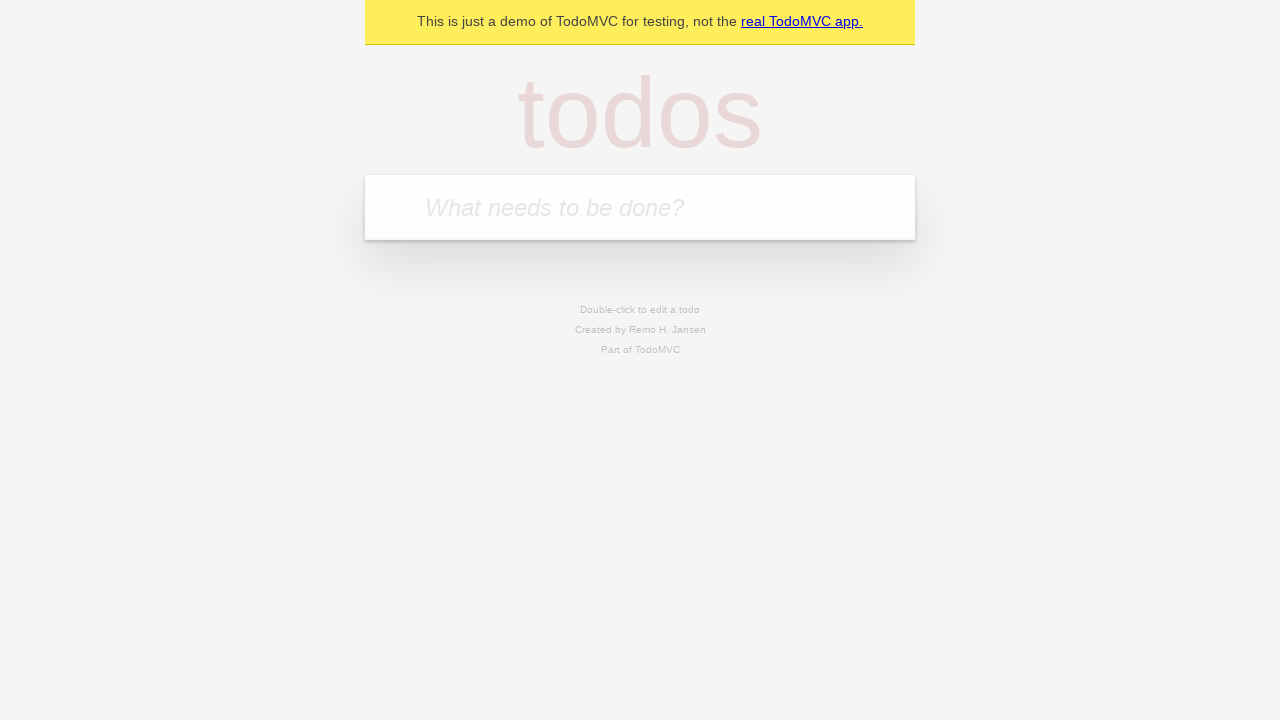

Filled input field with 'Create first playwright scenario' on internal:attr=[placeholder="What needs to be done?"i]
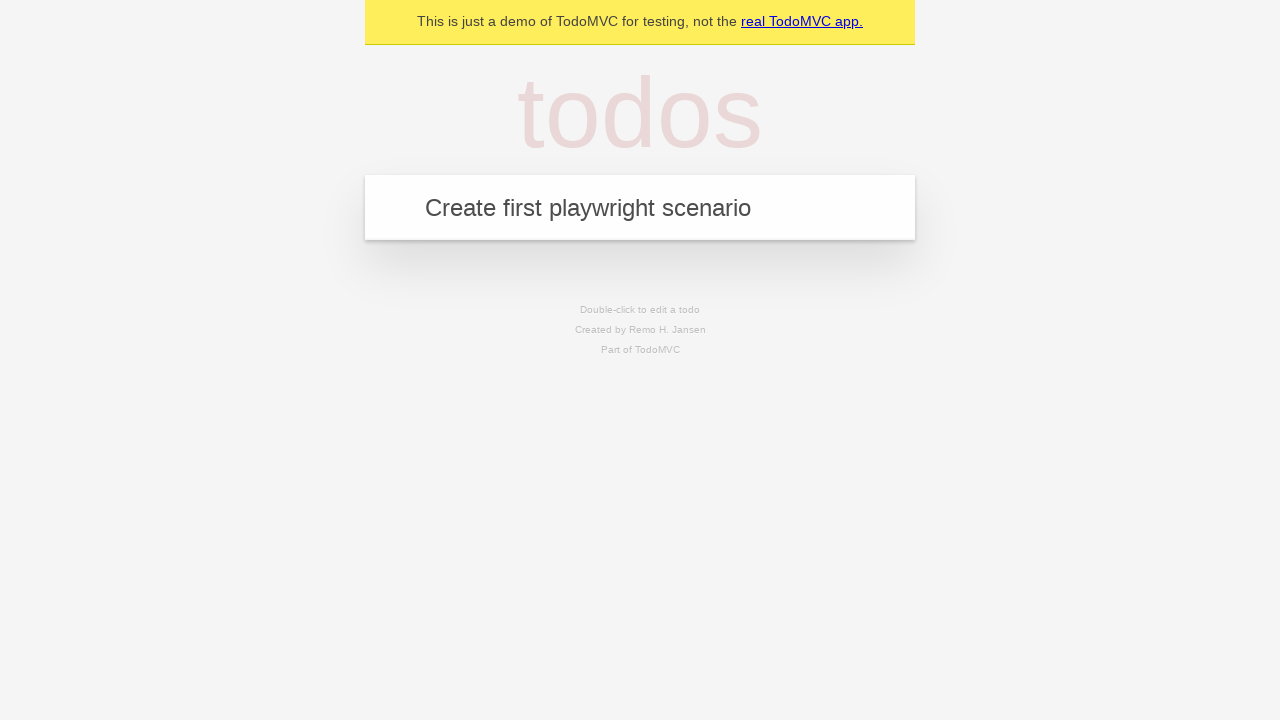

Pressed Enter to submit the new todo item on internal:attr=[placeholder="What needs to be done?"i]
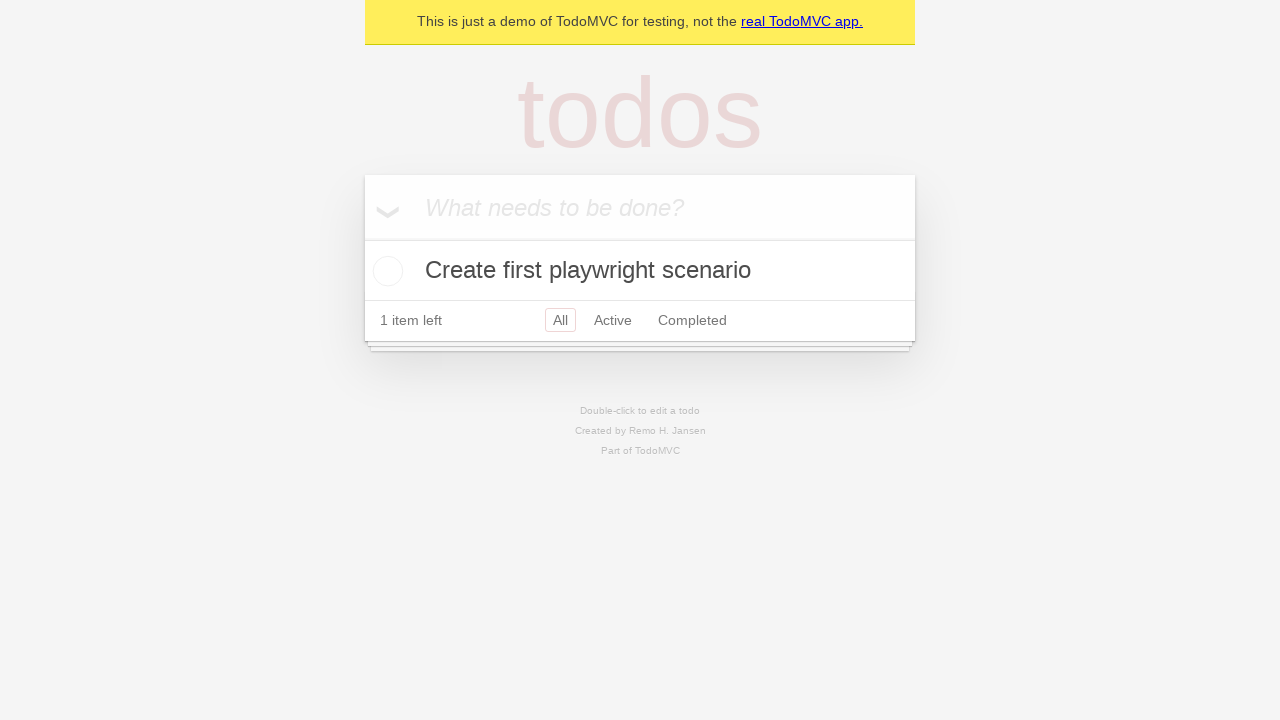

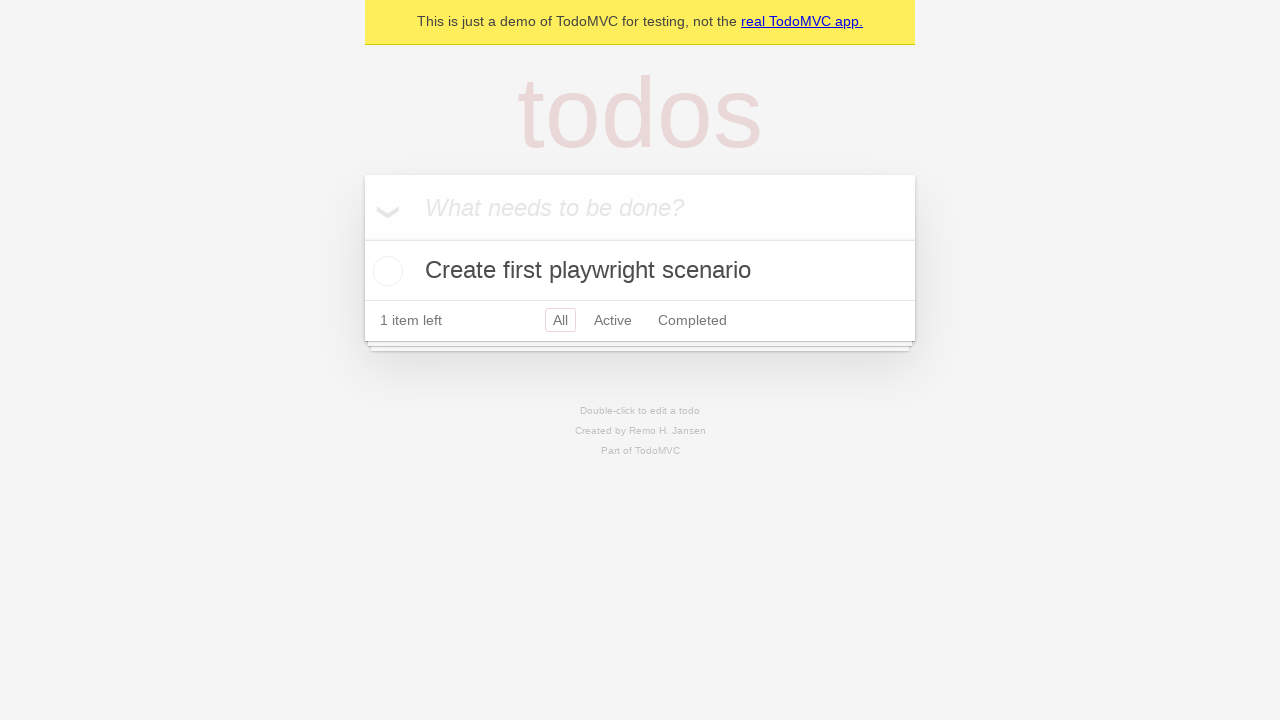